Tests a registration form by filling in First name, Last name, and Email fields, then submitting the form and verifying the success message is displayed.

Starting URL: http://suninjuly.github.io/registration1.html

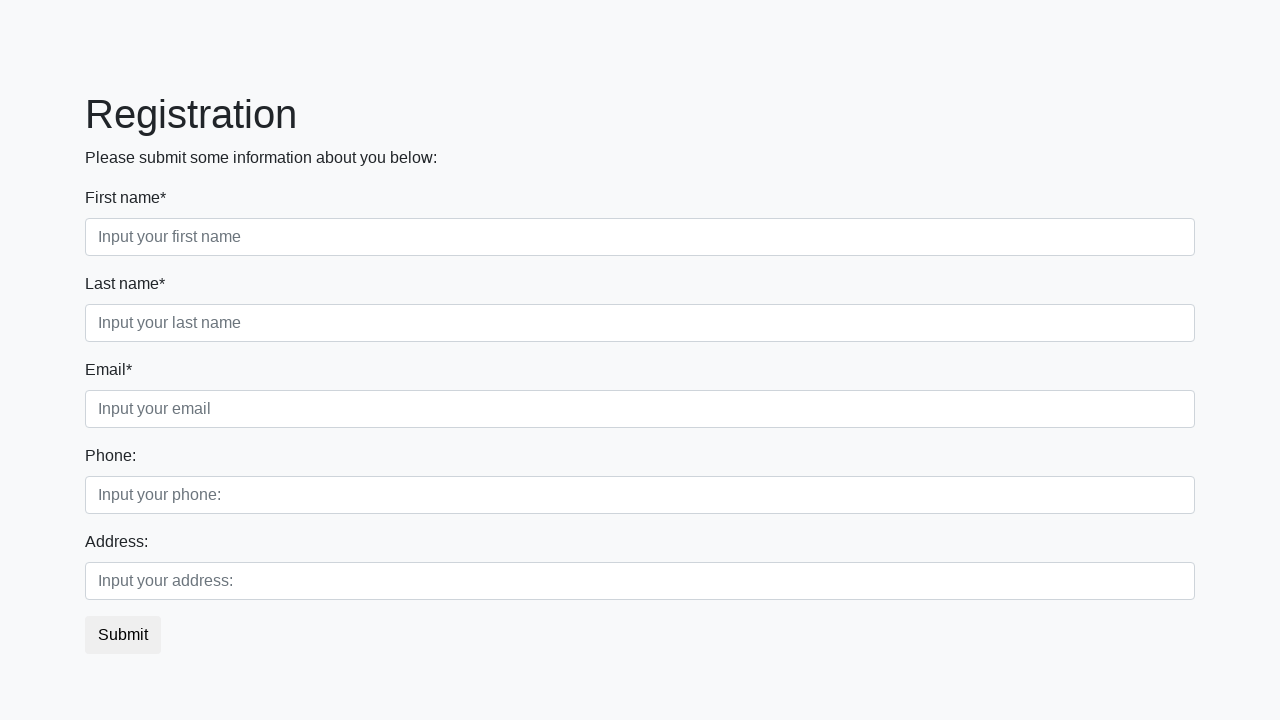

Filled First name field with 'Иван' on //body/div/form/div[@class="first_block"]/div[@class="form-group first_class"]/i
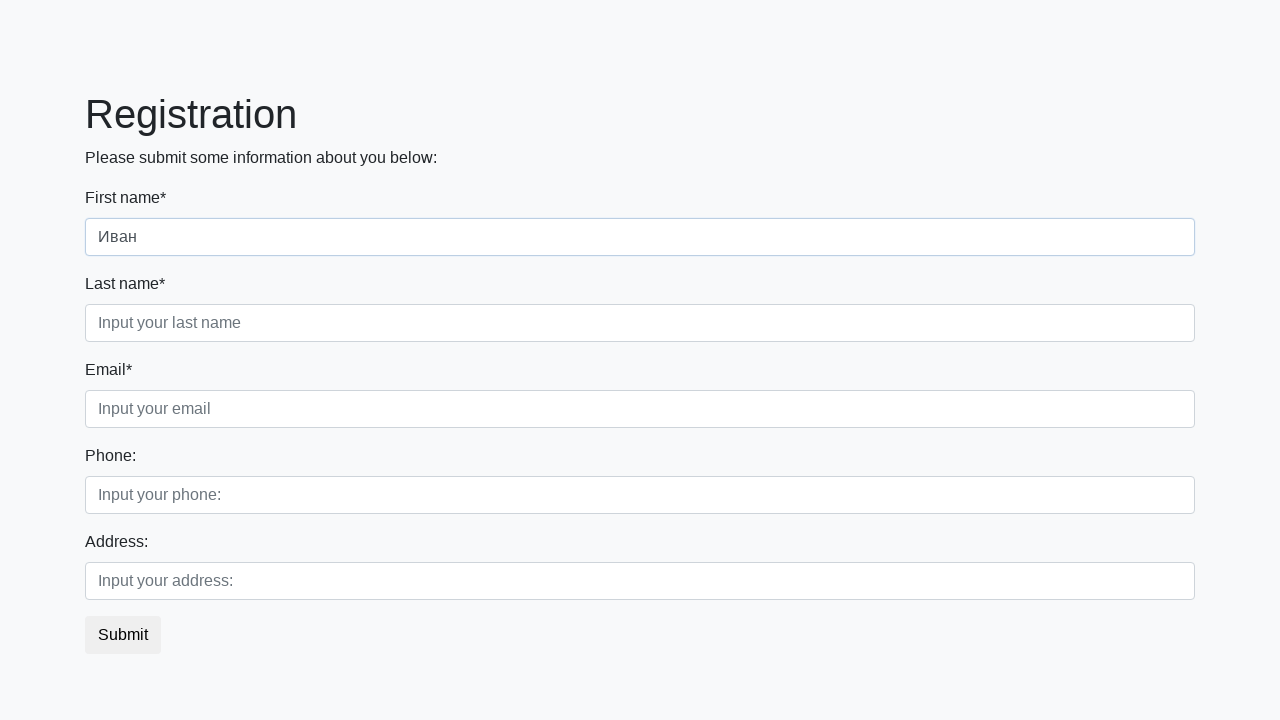

Filled Last name field with 'Петров' on //body/div/form/div[@class="first_block"]/div[@class="form-group second_class"]/
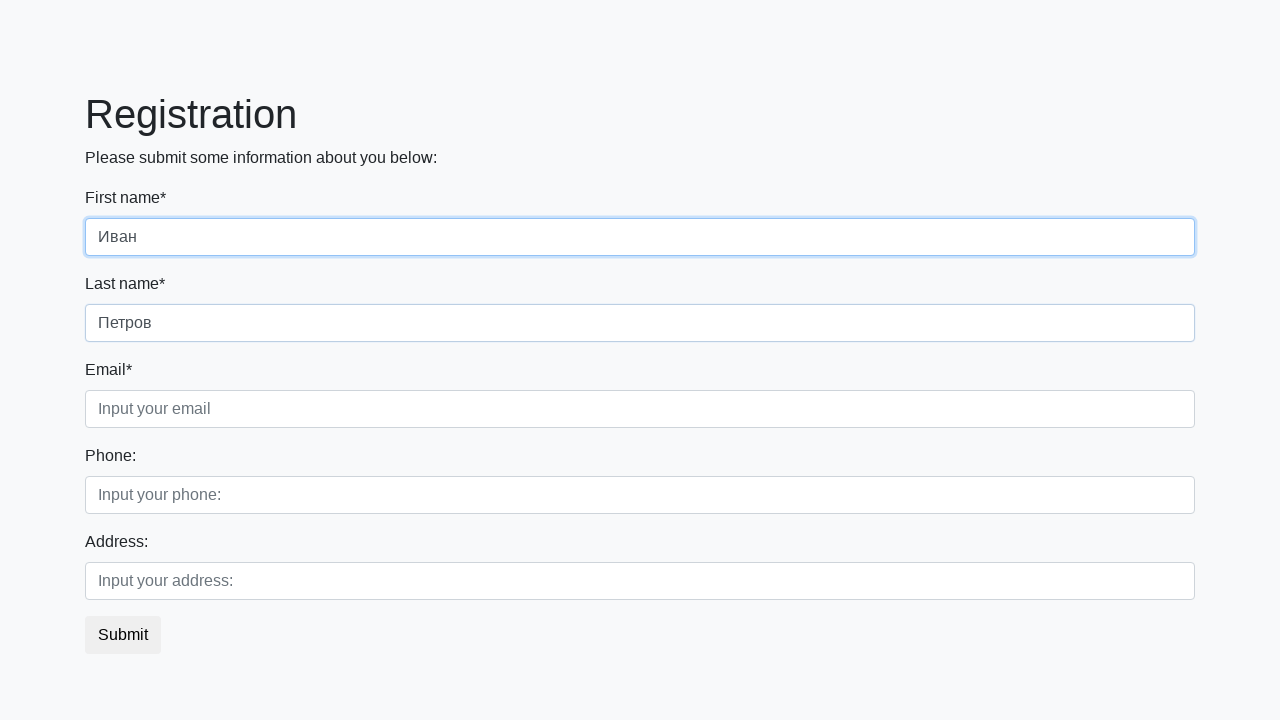

Filled Email field with 'email@email.test' on //body/div/form/div[@class="first_block"]/div[@class="form-group third_class"]/i
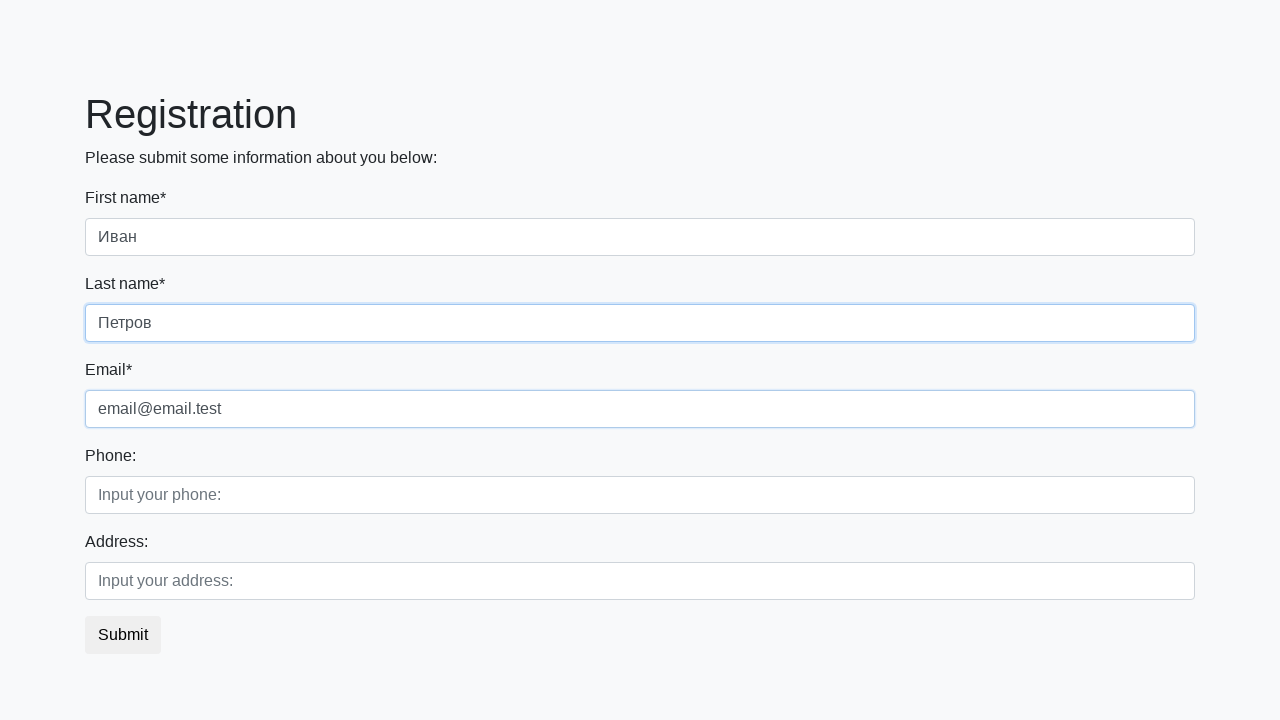

Clicked submit button at (123, 635) on button.btn
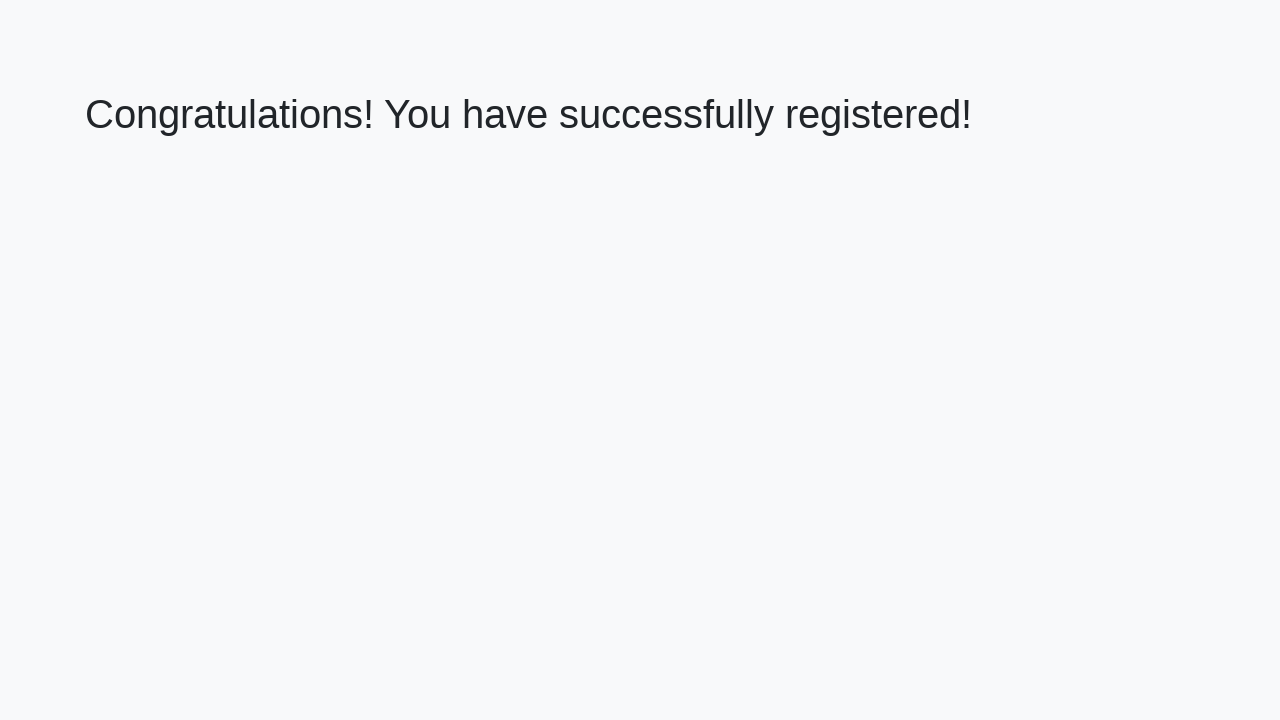

Success message heading appeared
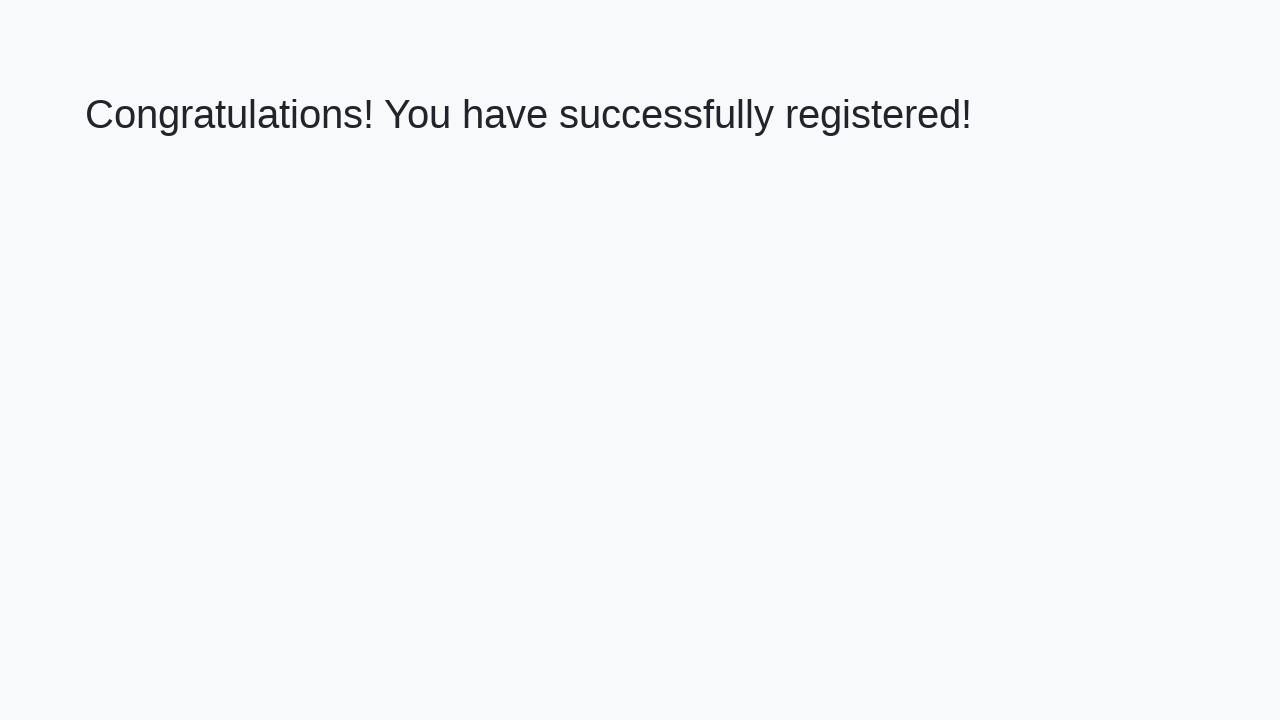

Retrieved success message text: 'Congratulations! You have successfully registered!'
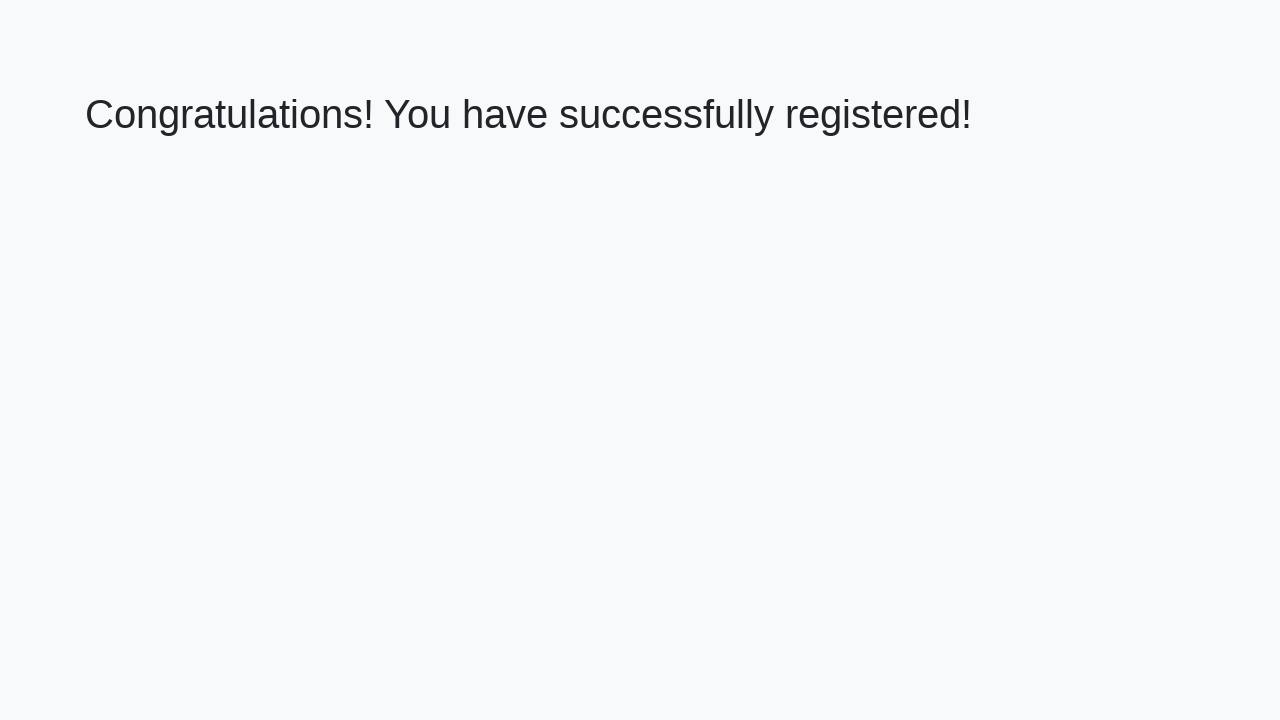

Verified success message matches expected text
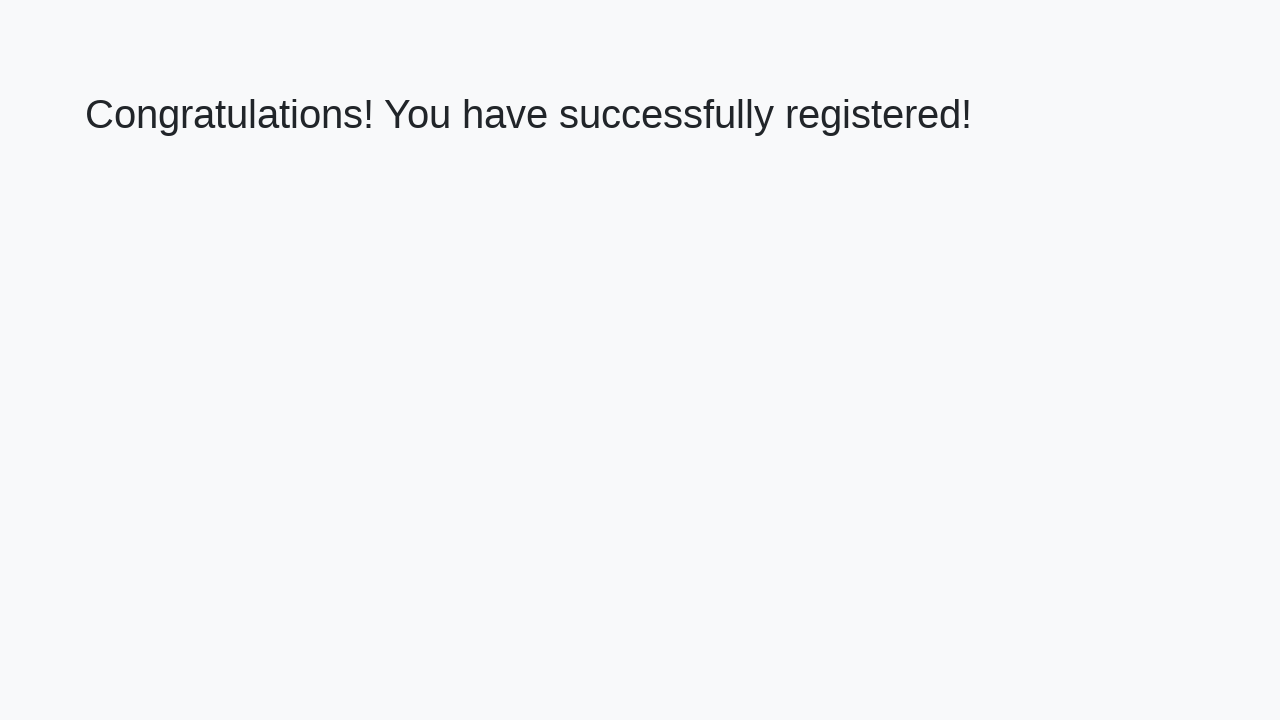

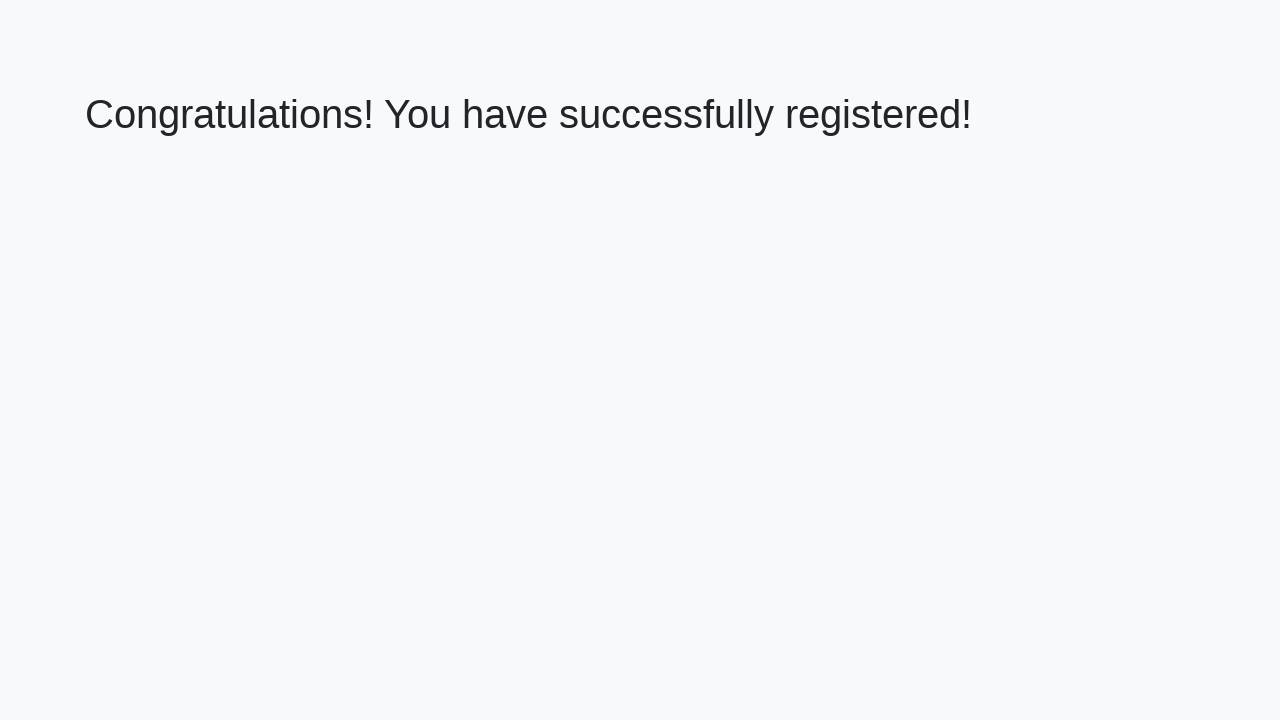